Navigates to a dashboard page and performs a horizontal scroll to the left

Starting URL: http://dashboards.handmadeinteractive.com/jasonlove/

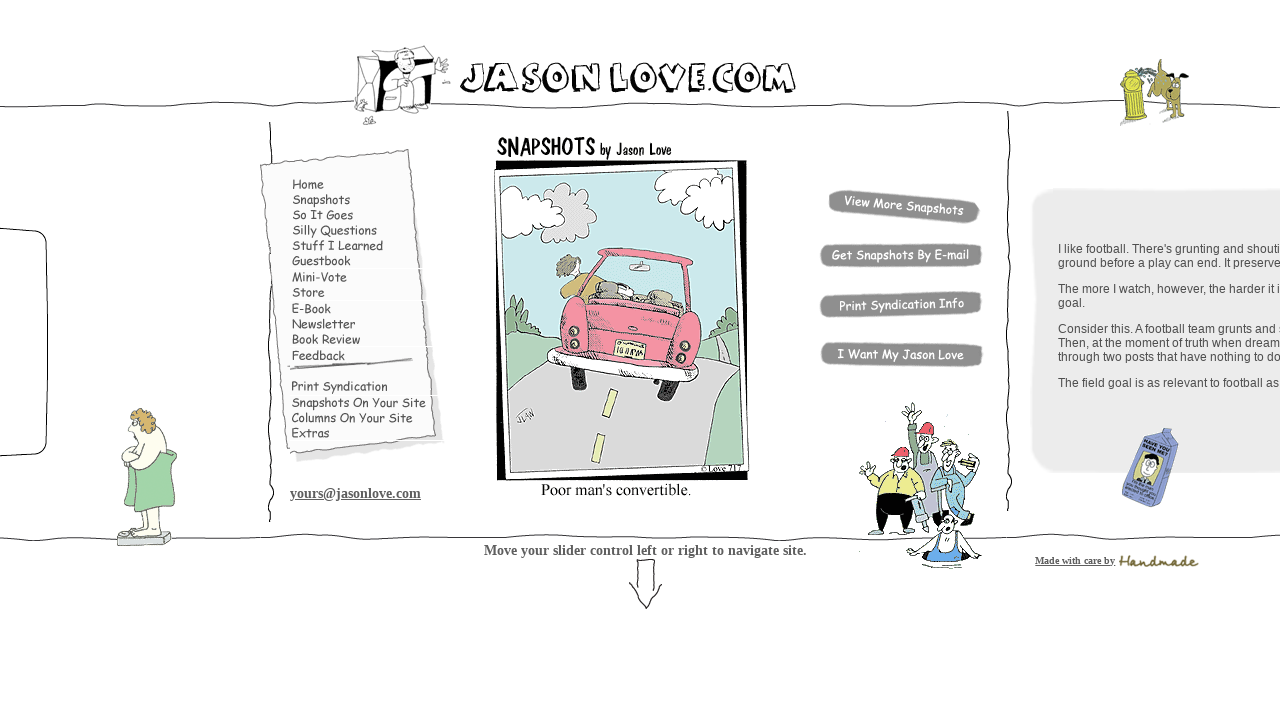

Waited for dashboard page to fully load (networkidle)
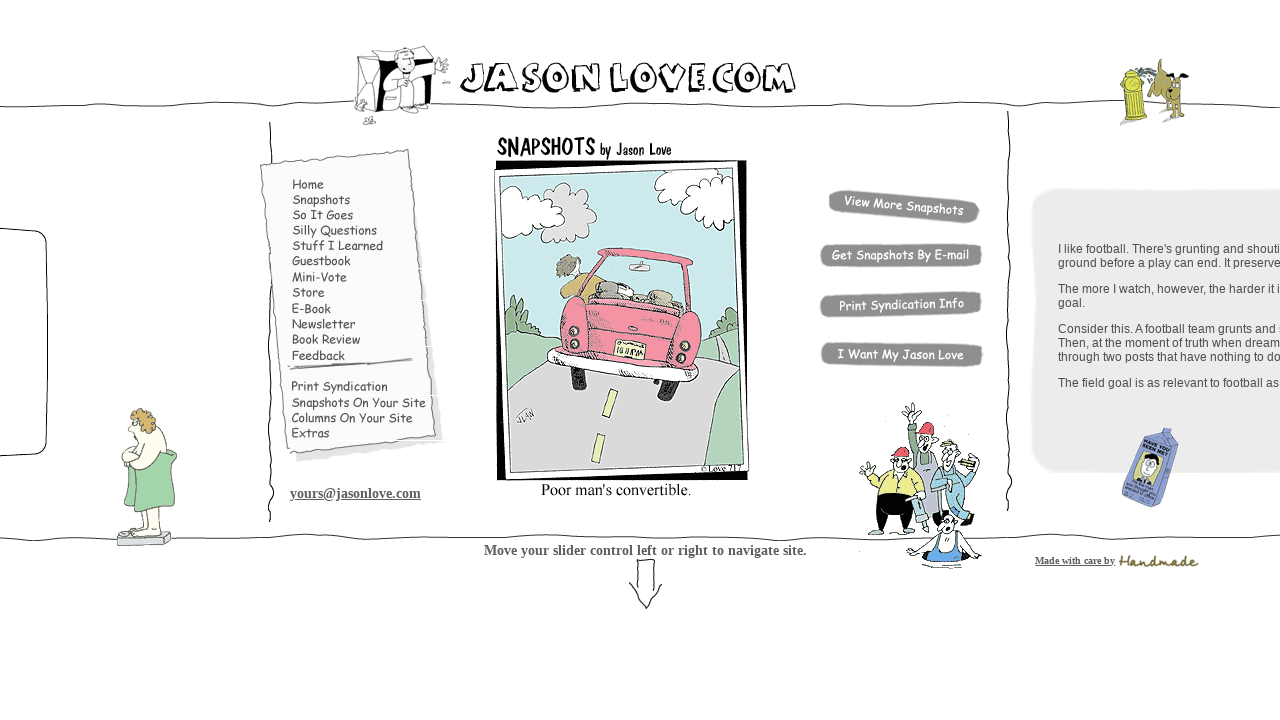

Scrolled horizontally to the left by 5000 pixels
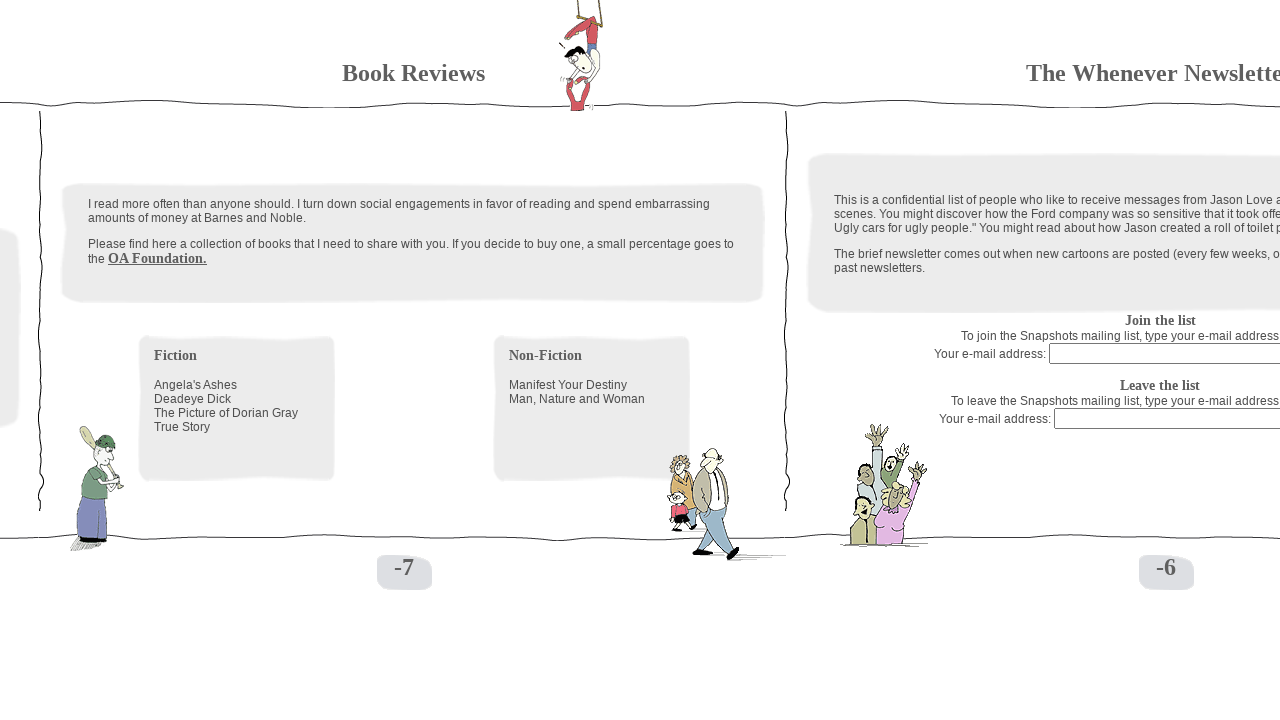

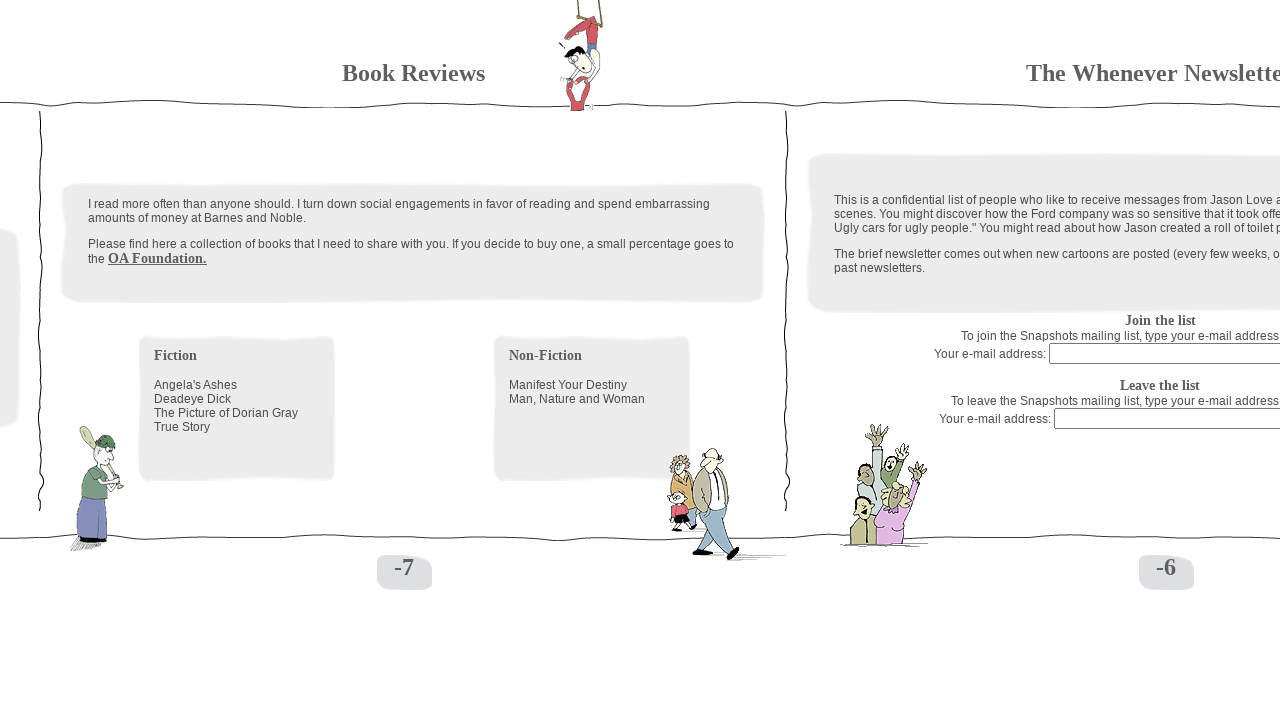